Navigates to LambdaTest homepage and verifies the page loads successfully

Starting URL: https://www.lambdatest.com/

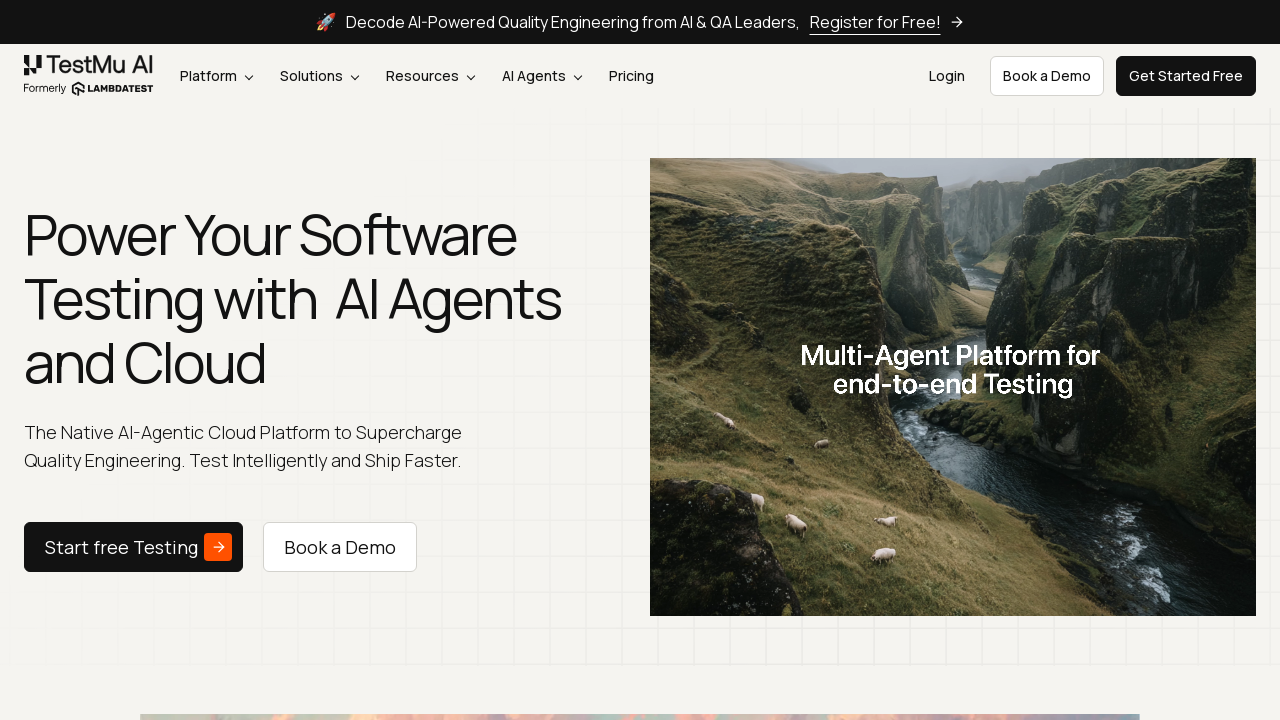

Waited for page DOM content to load
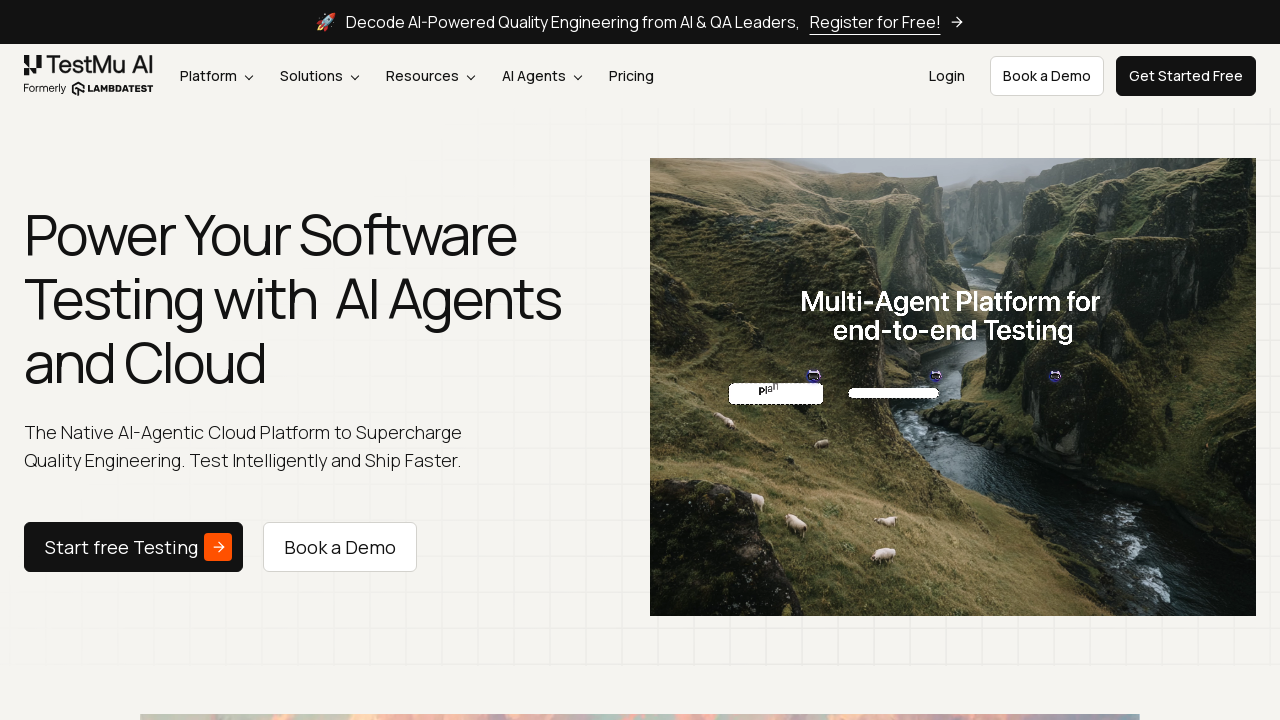

Verified body element is present on LambdaTest homepage
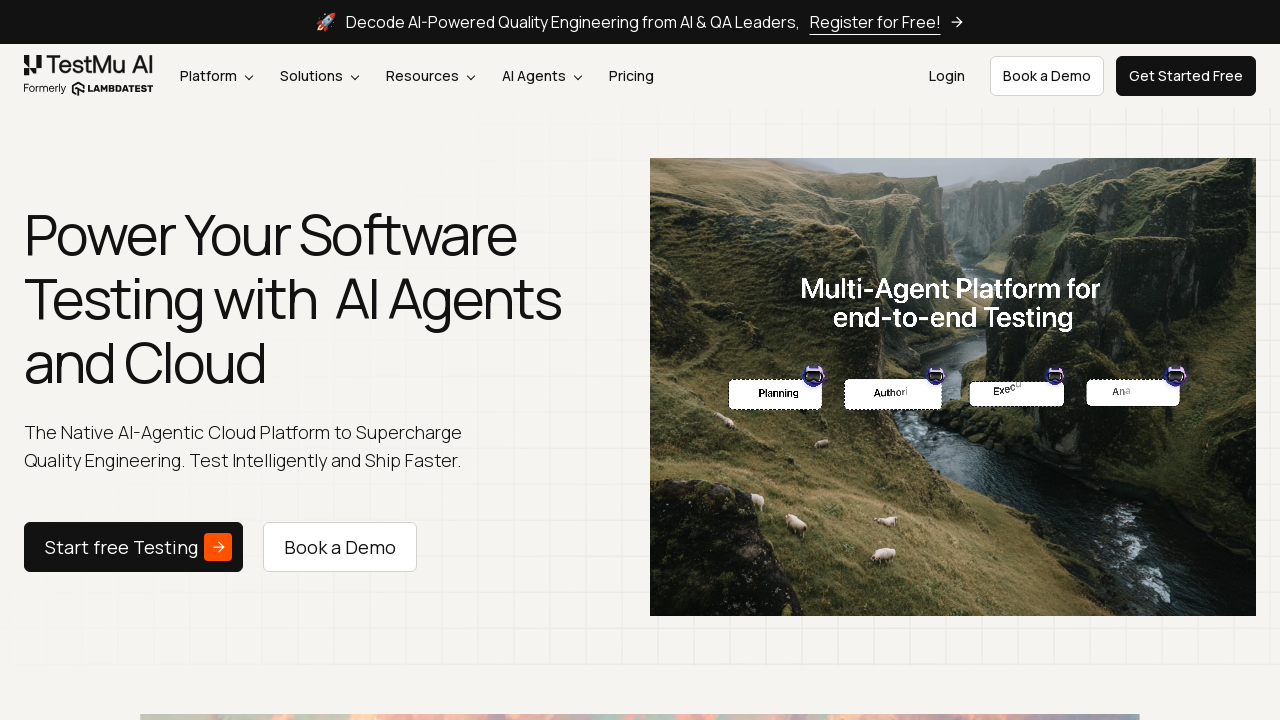

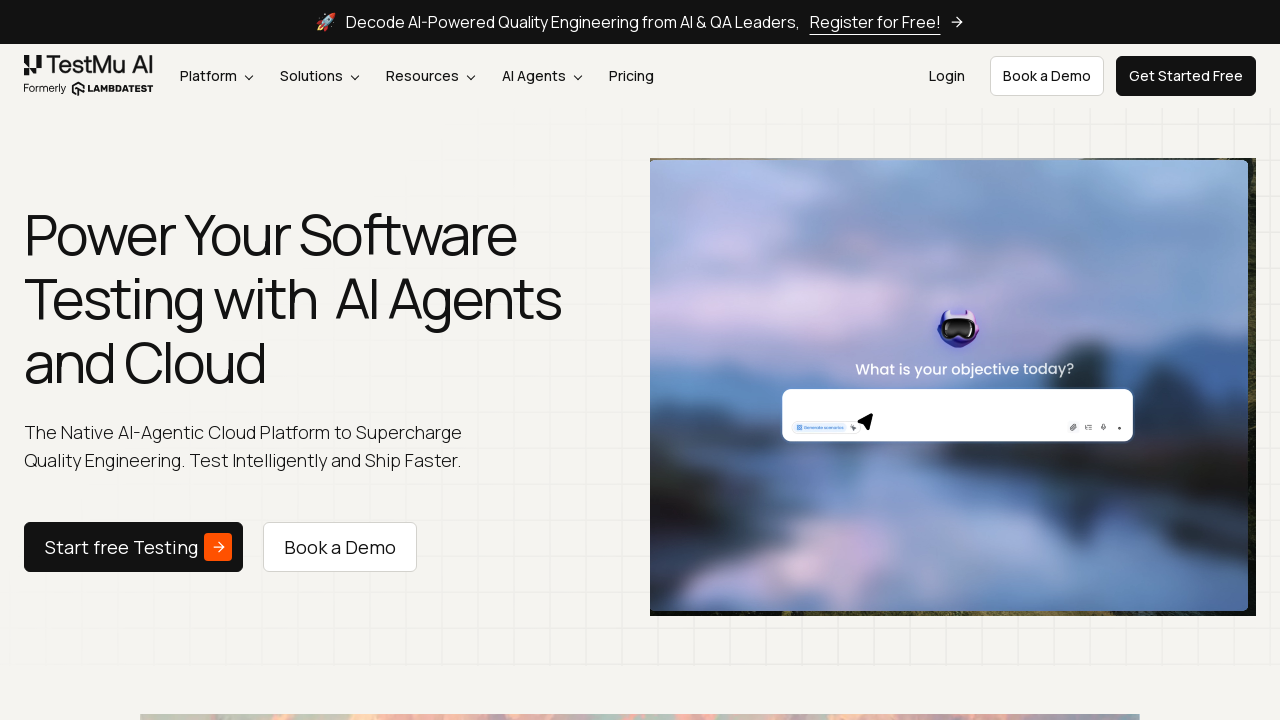